Tests clicking a partial link text element on an automation practice page to navigate to interview questions and resume assistance resources

Starting URL: https://rahulshettyacademy.com/AutomationPractice/

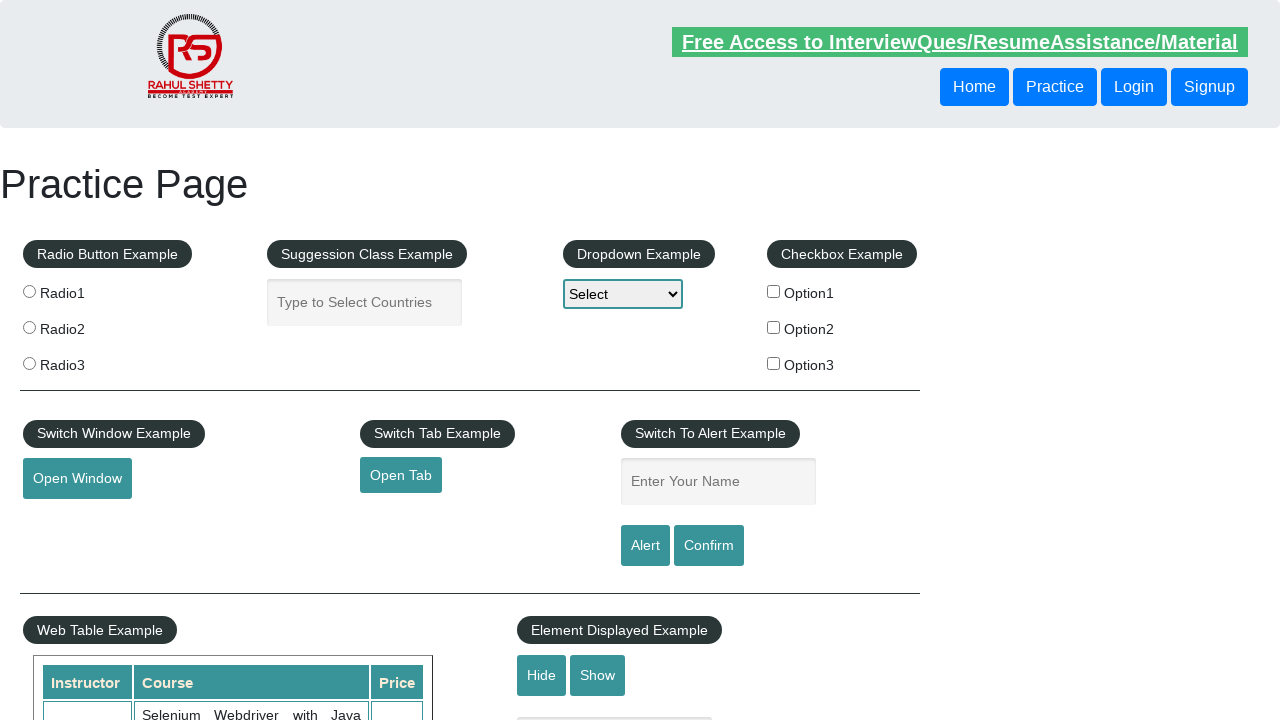

Navigated to automation practice page
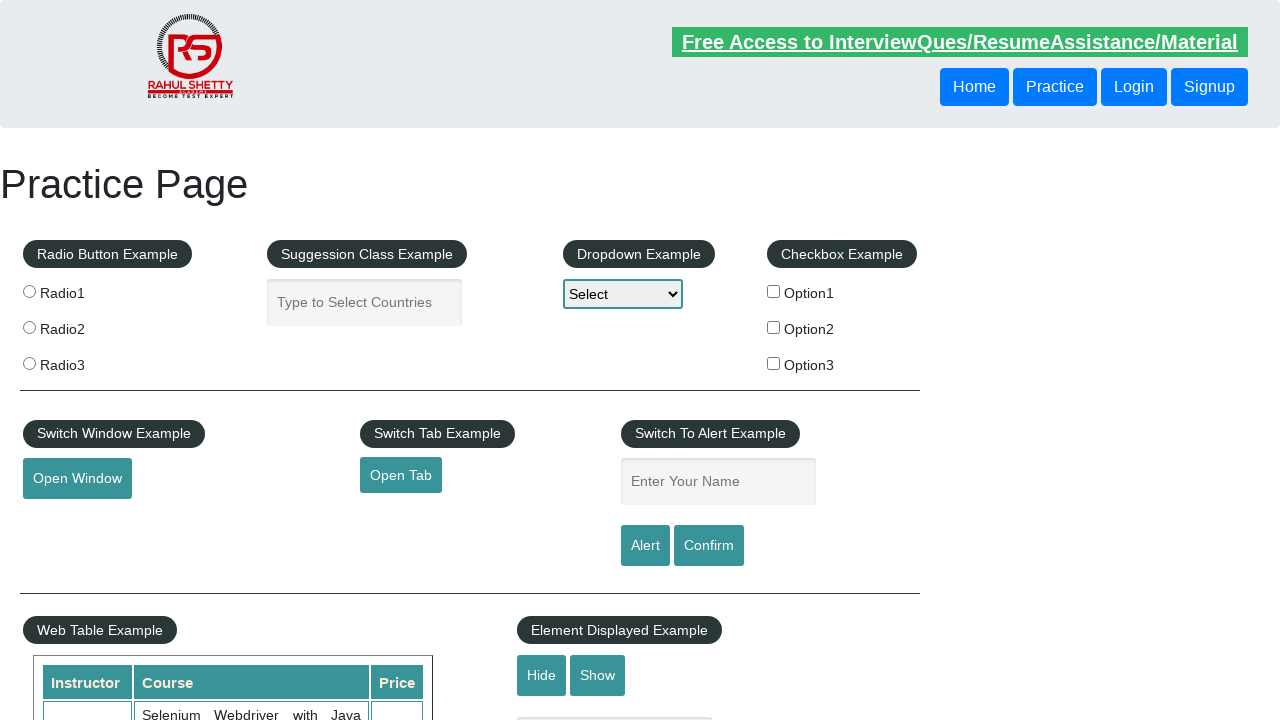

Clicked link containing partial text 'InterviewQues/Resume' to navigate to interview questions and resume assistance resources at (960, 42) on a:has-text('InterviewQues/Resume')
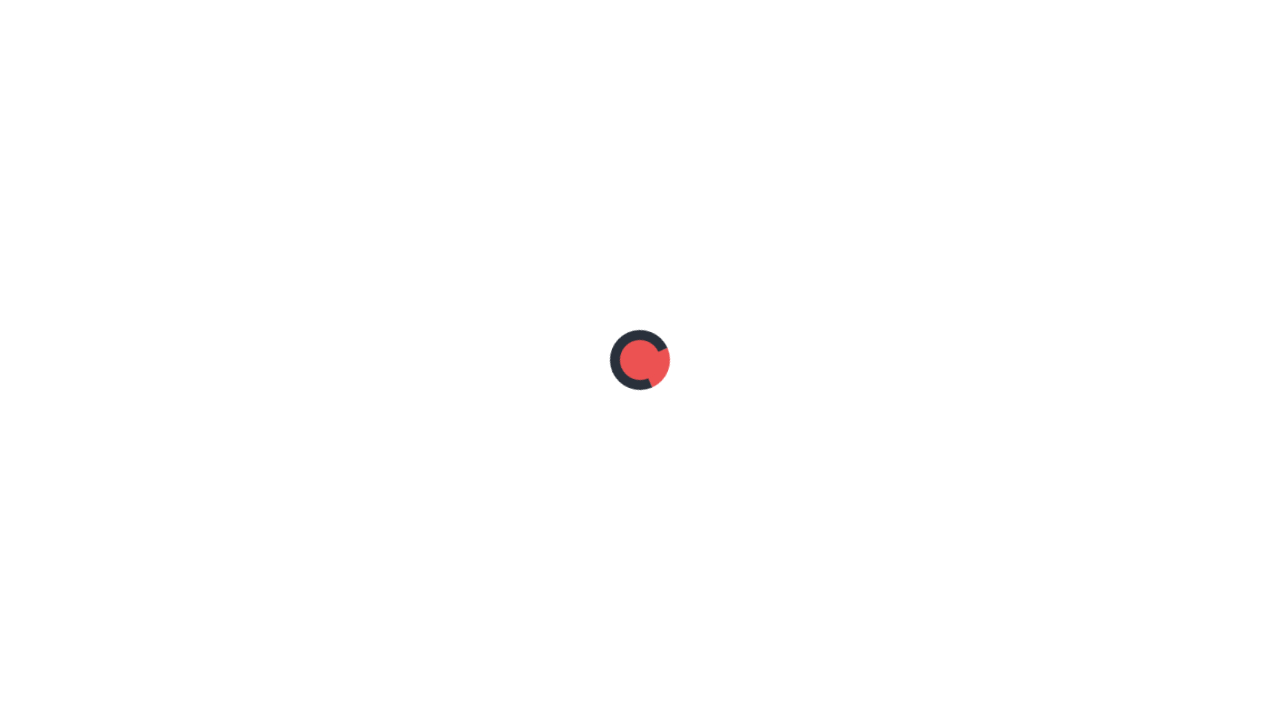

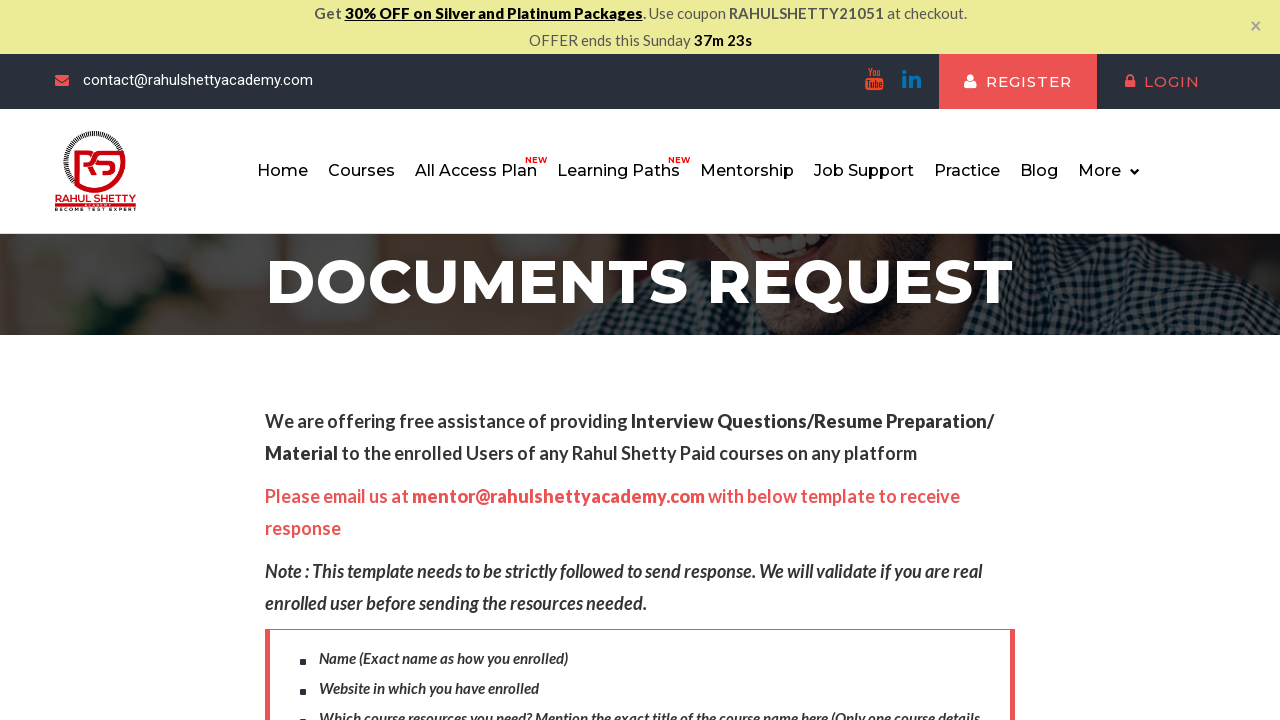